Tests auto-dismissal of browser alerts by clicking a button that triggers an alert, which Playwright automatically dismisses

Starting URL: https://www.leafground.com/alert.xhtml

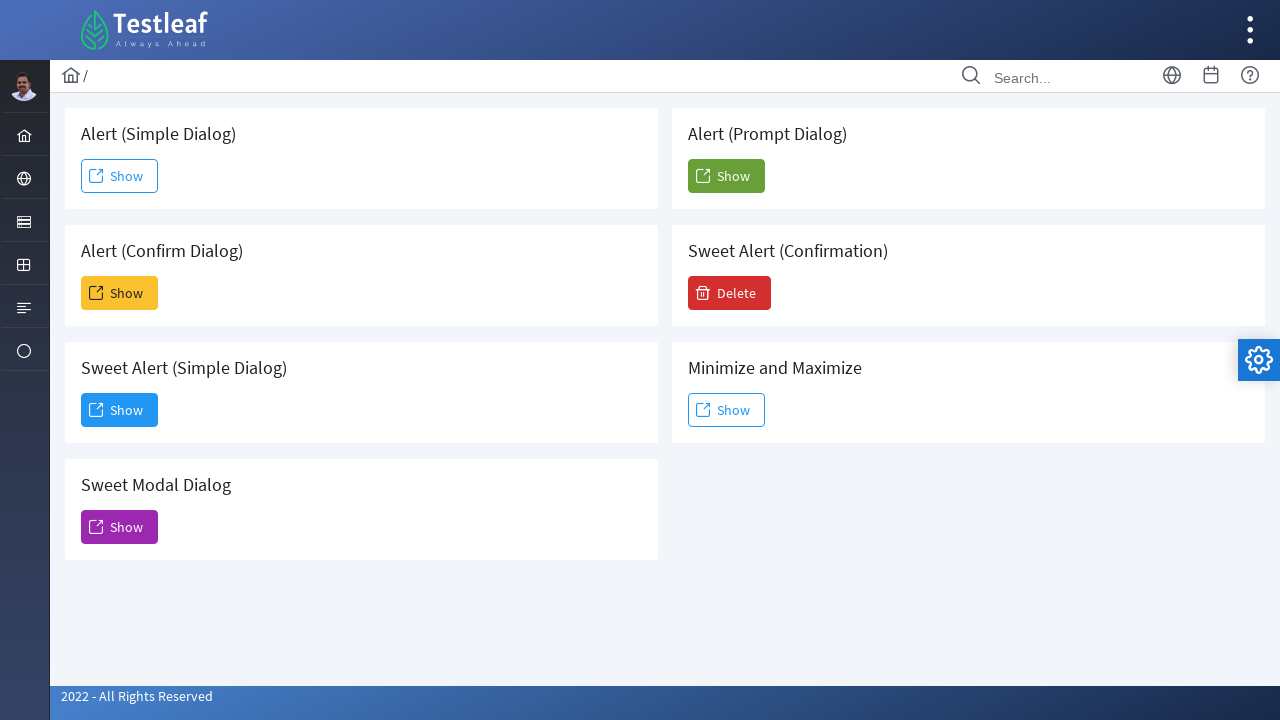

Navigated to alert test page
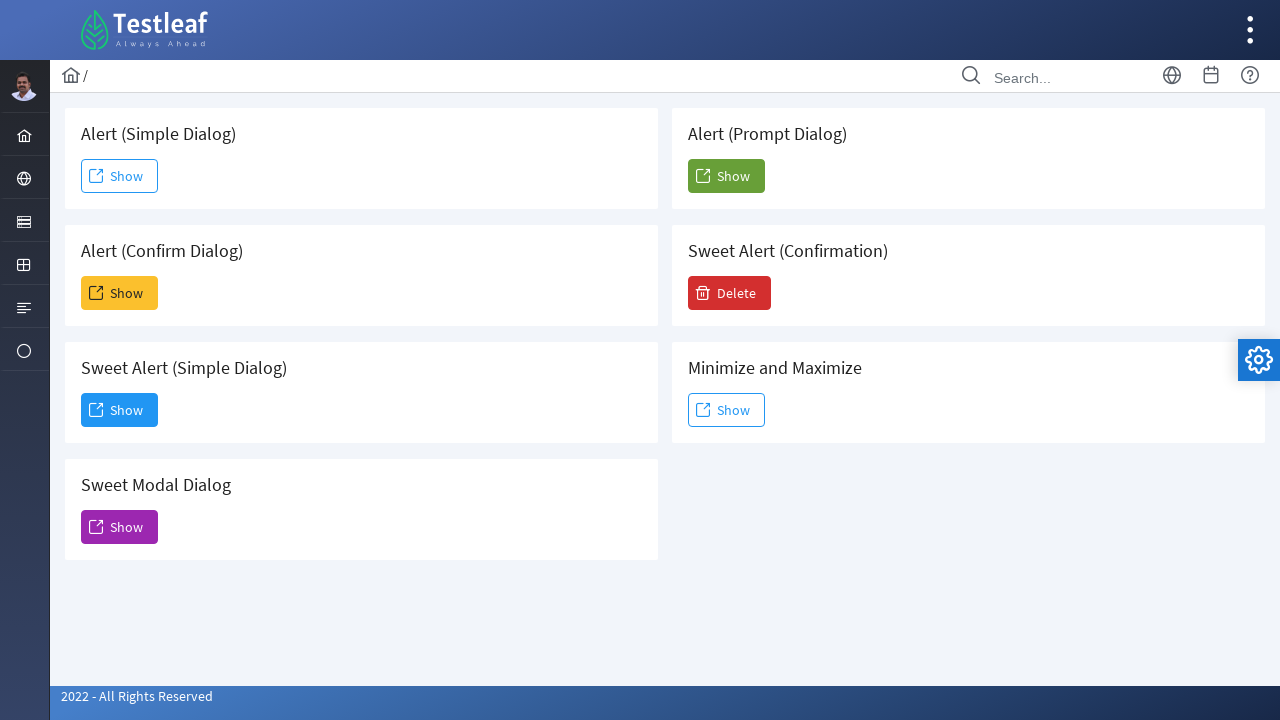

Clicked second Show button to trigger alert, which was auto-dismissed at (120, 293) on xpath=//span[text()='Show'] >> nth=1
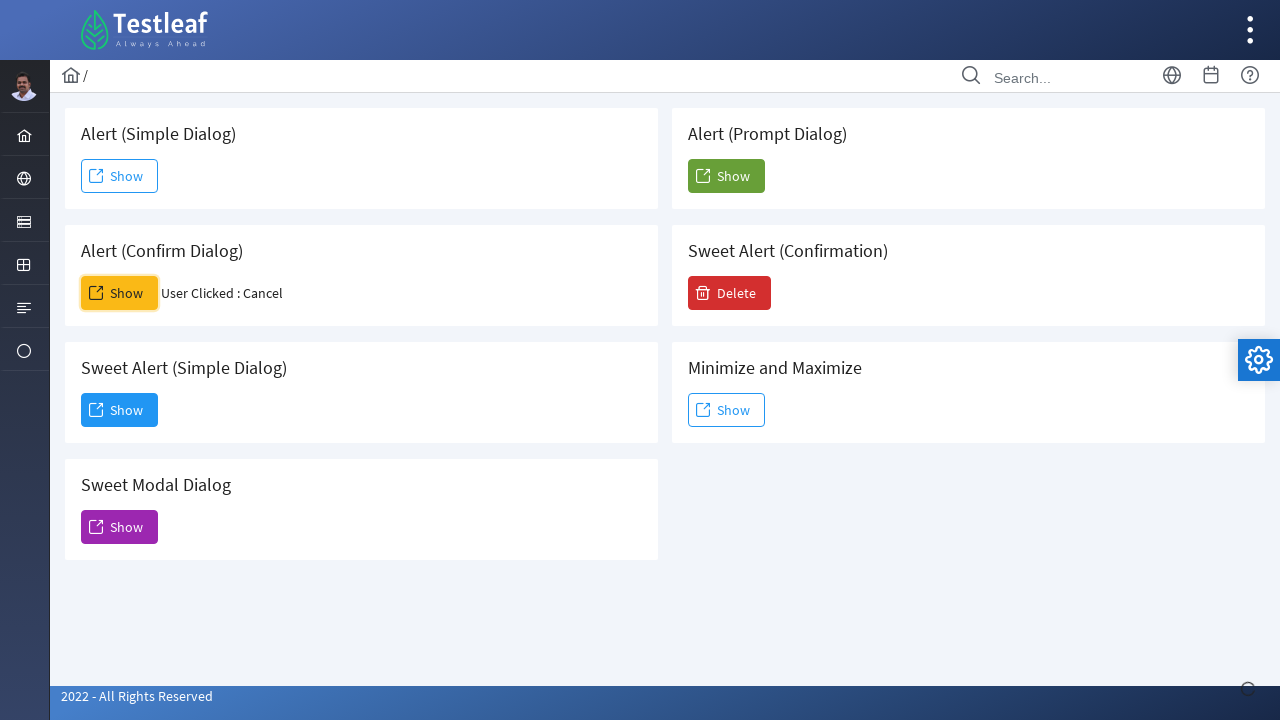

Alert result element appeared on page
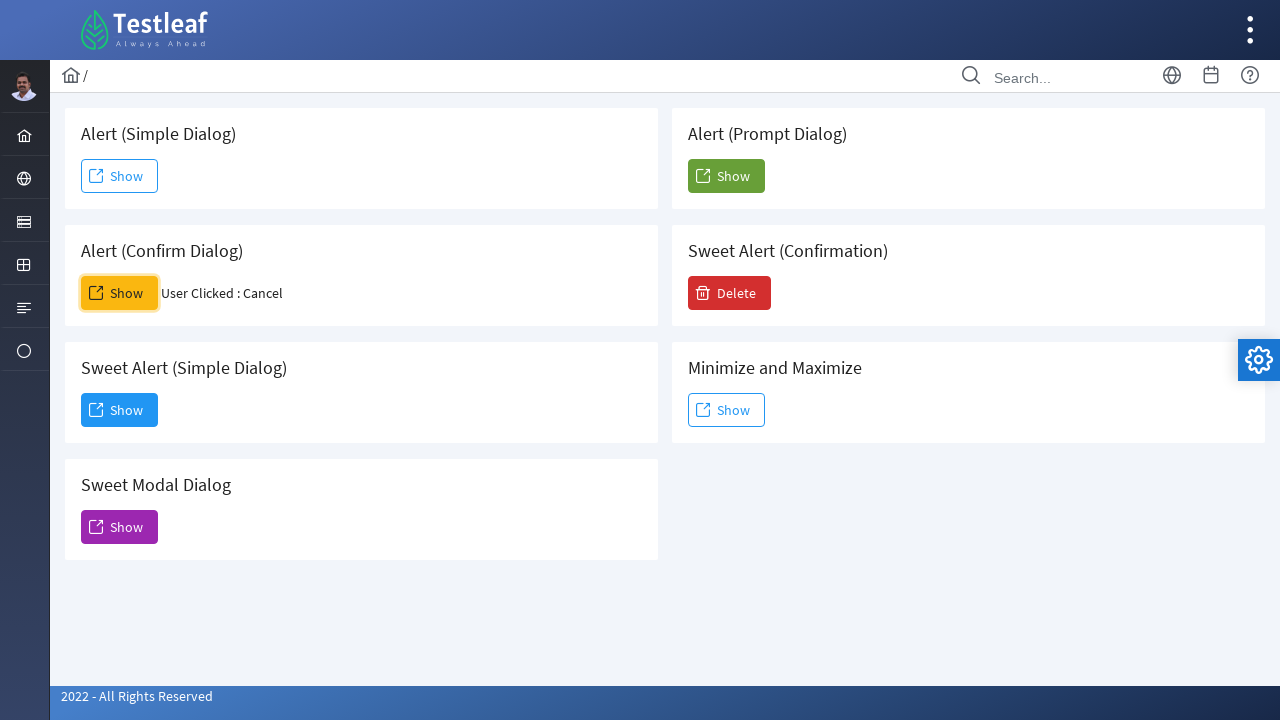

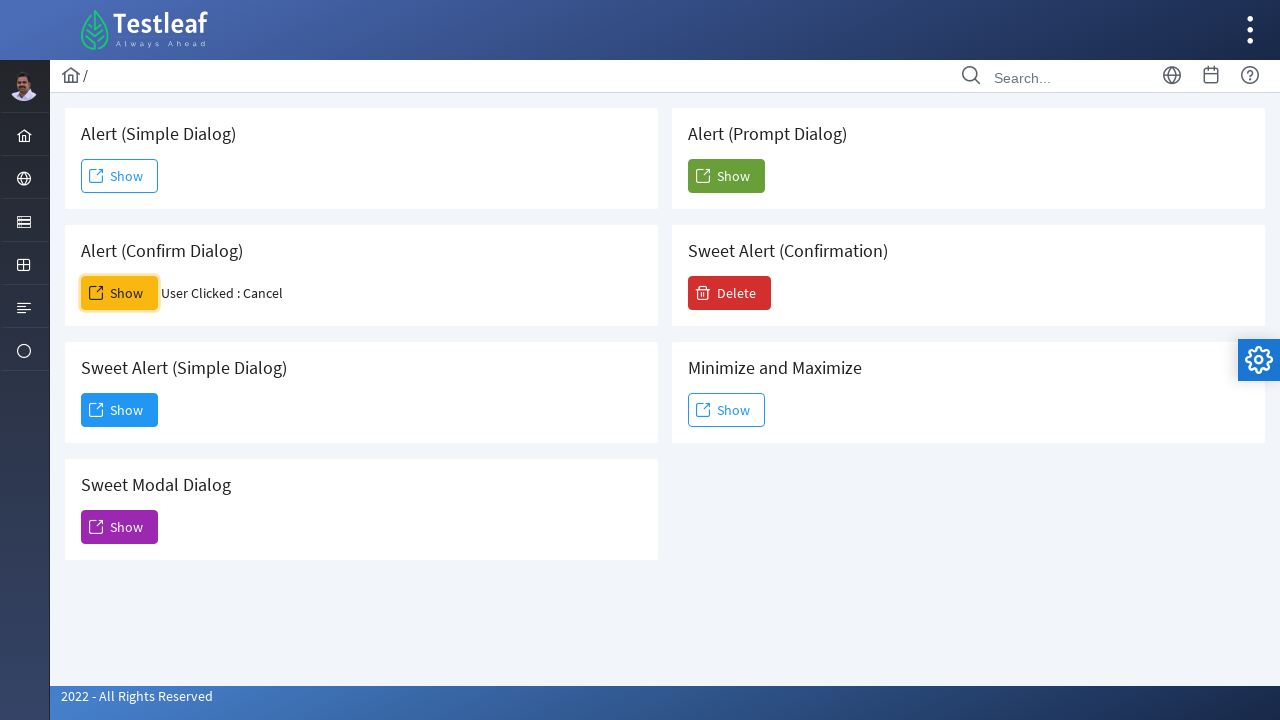